Lists all available products on the page by finding and printing product names

Starting URL: https://rahulshettyacademy.com/seleniumPractise/#/

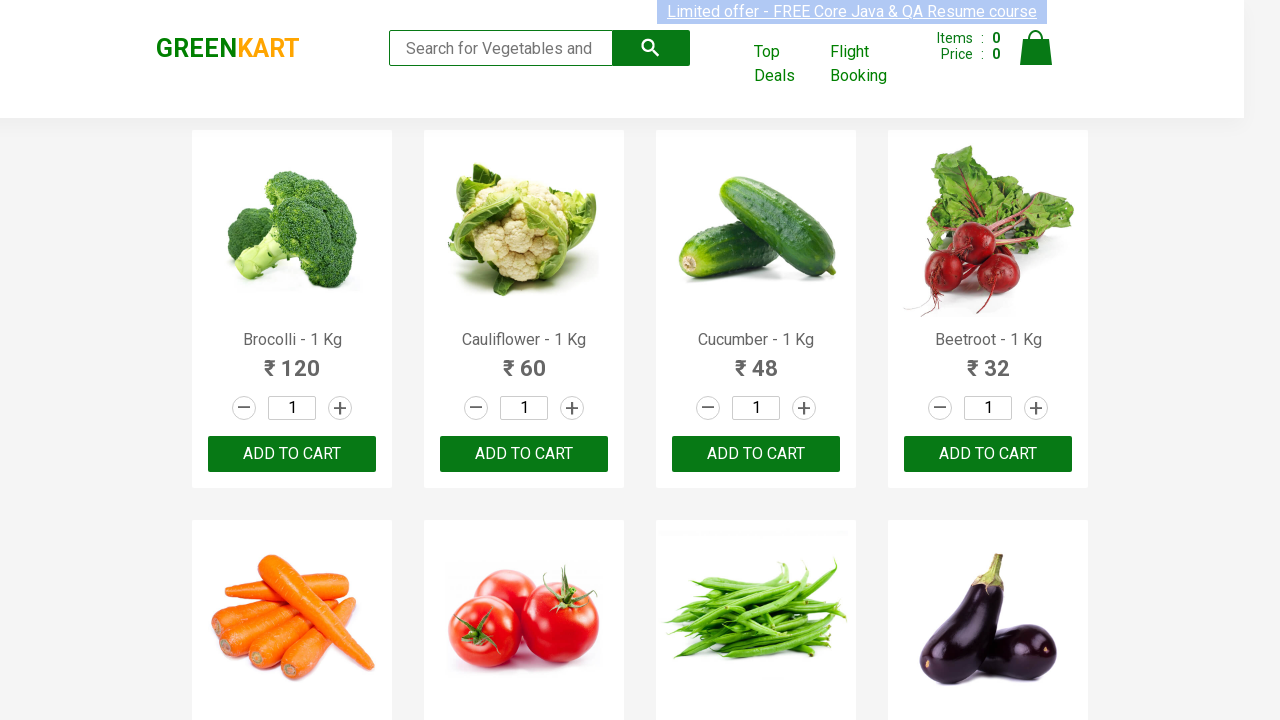

Navigated to Rahul Shetty Academy Selenium Practice page
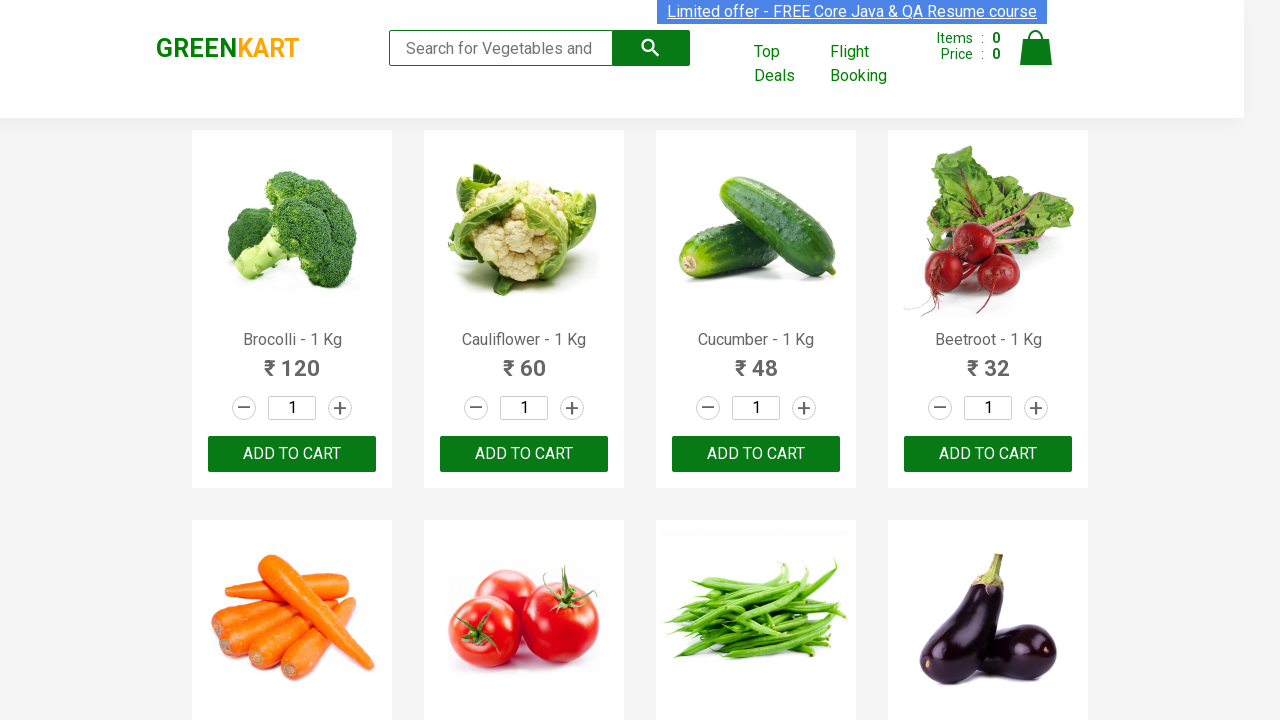

Located all product name elements on the page
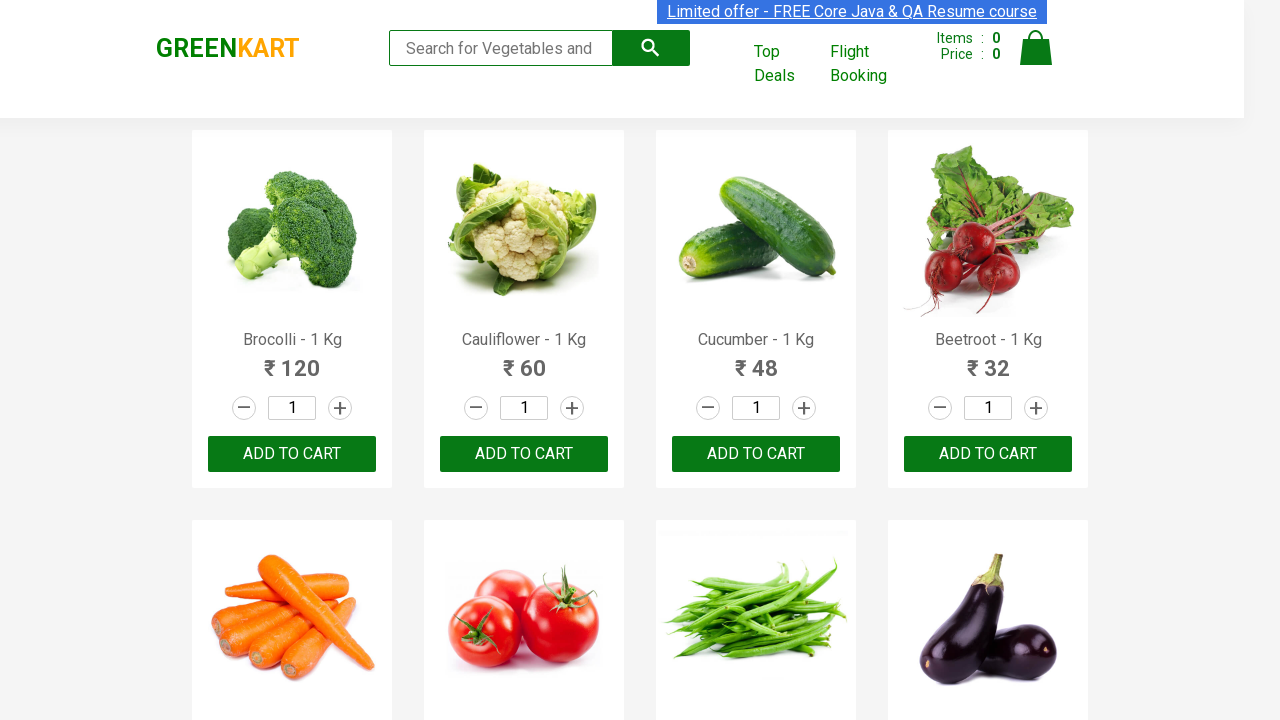

Found 30 products available on the page
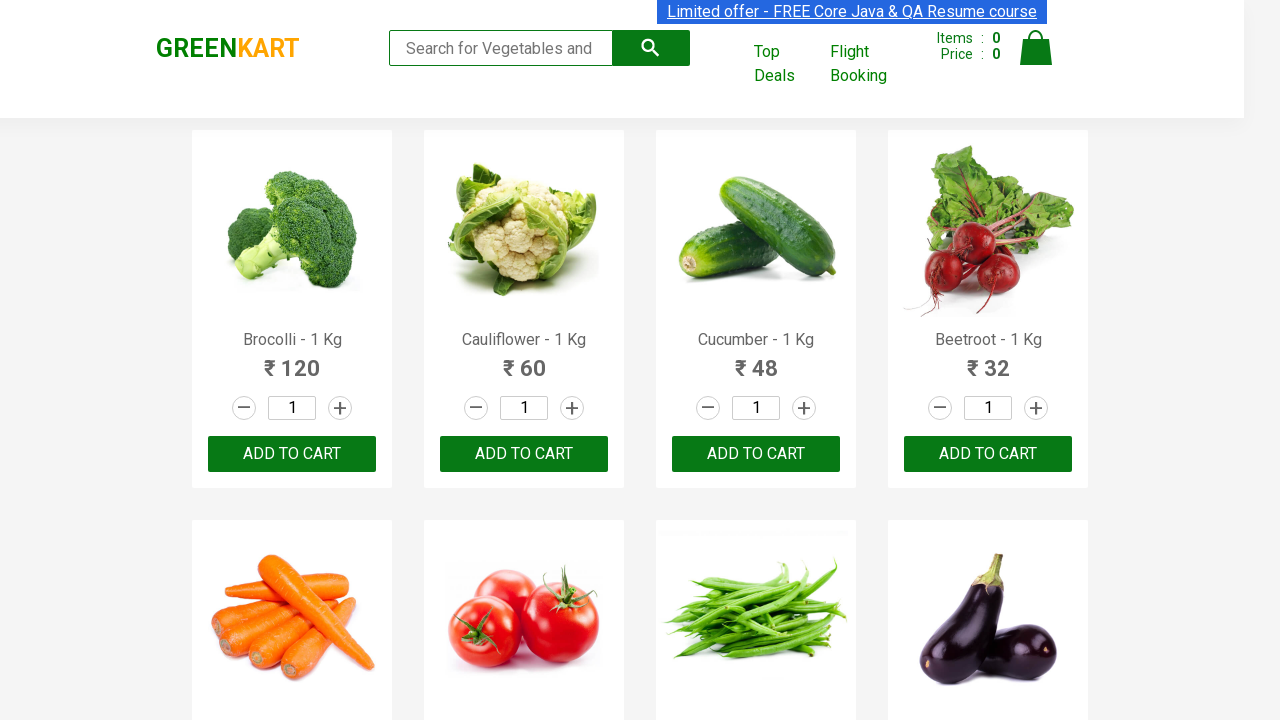

Retrieved product name: Brocolli - 1 Kg
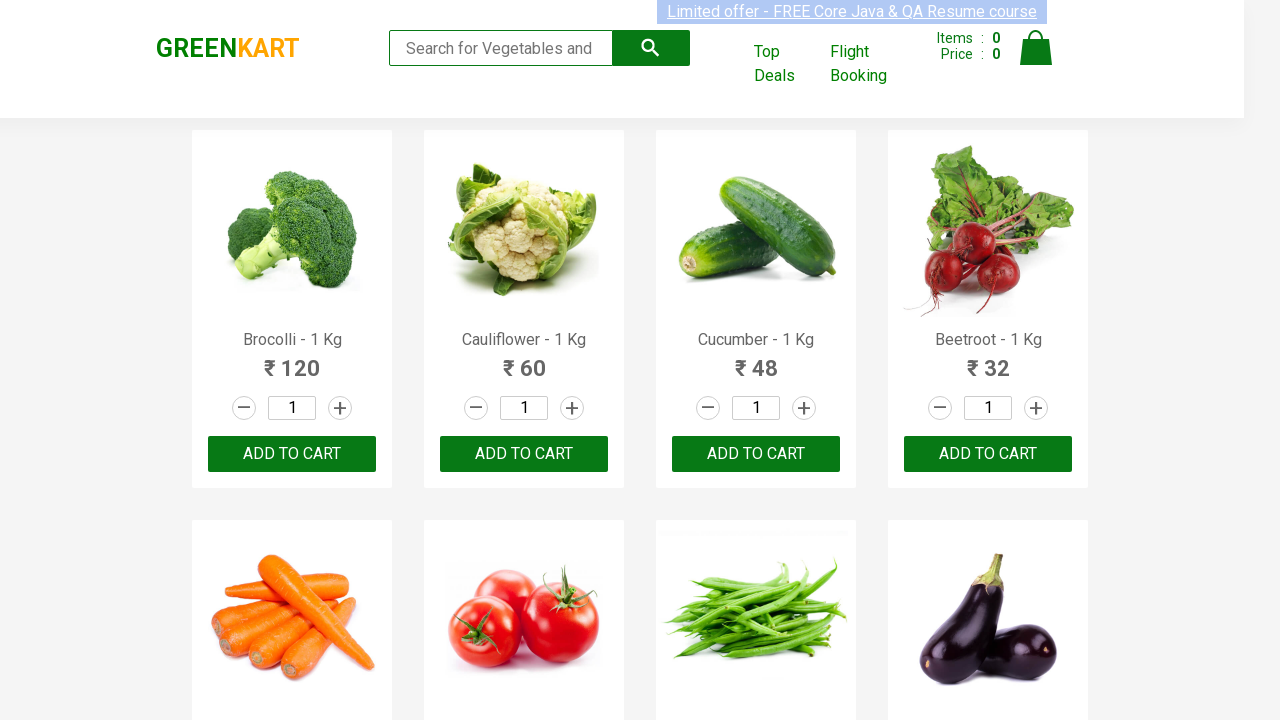

Retrieved product name: Cauliflower - 1 Kg
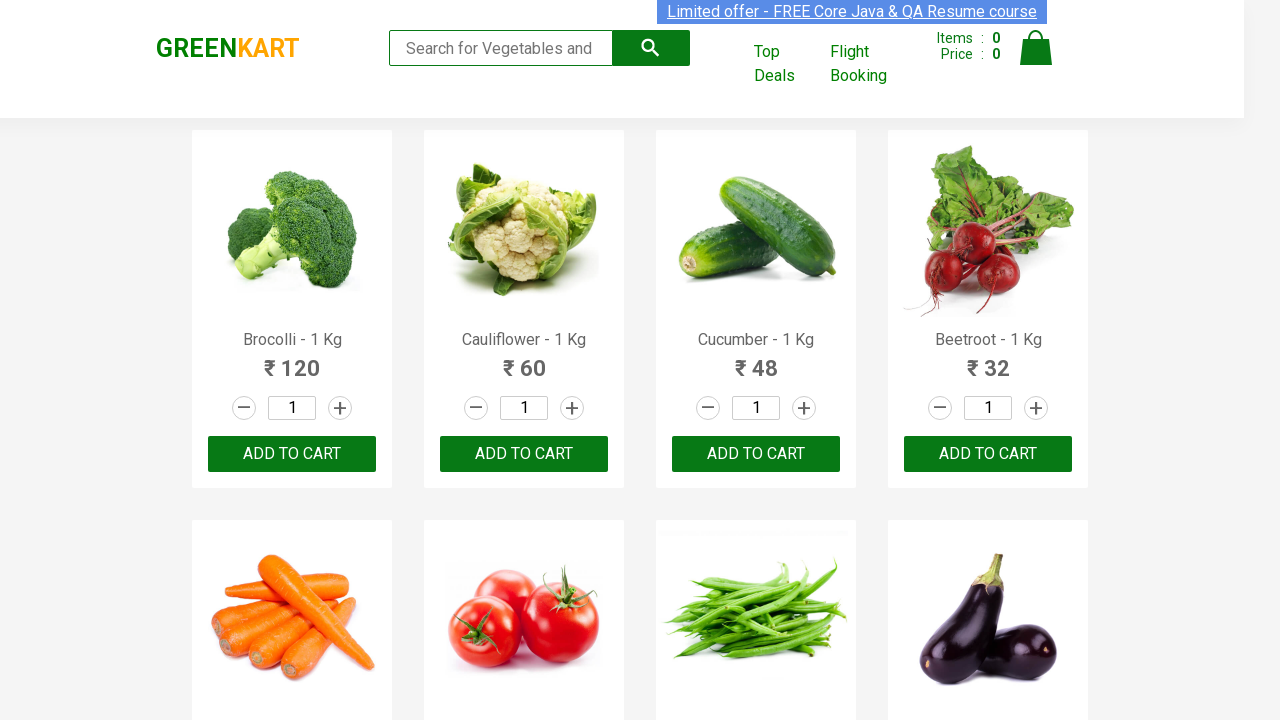

Retrieved product name: Cucumber - 1 Kg
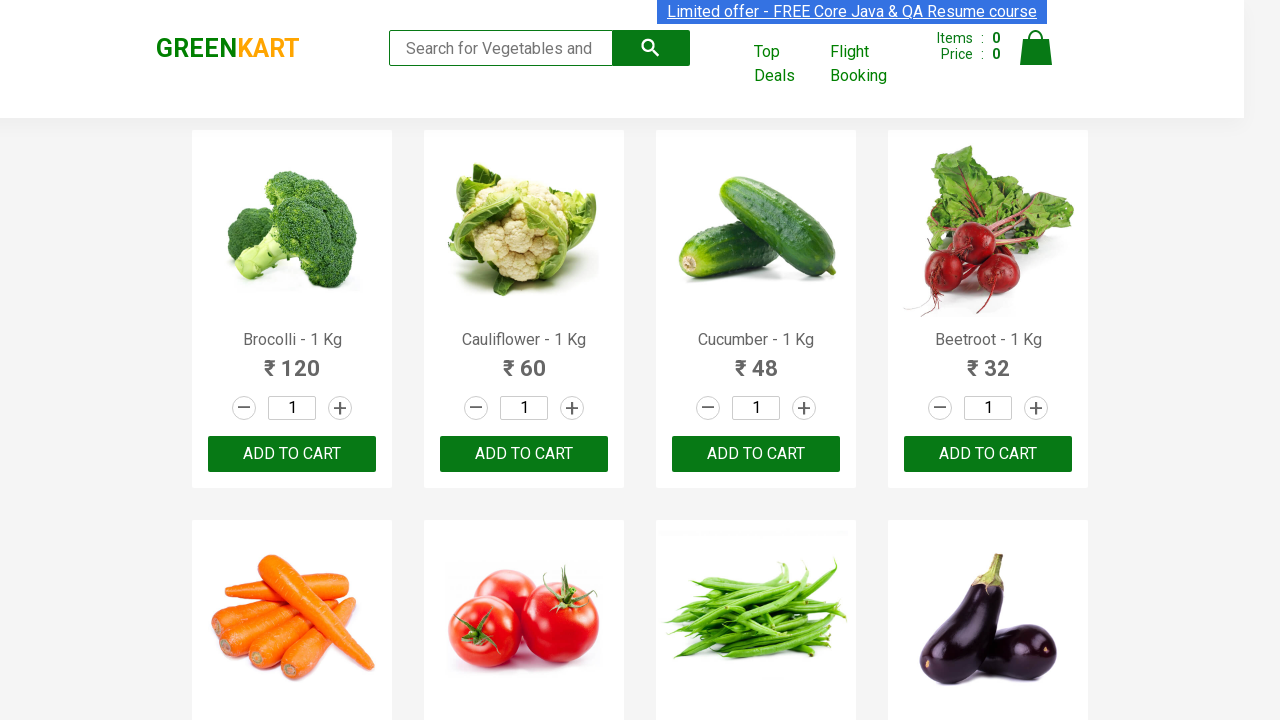

Retrieved product name: Beetroot - 1 Kg
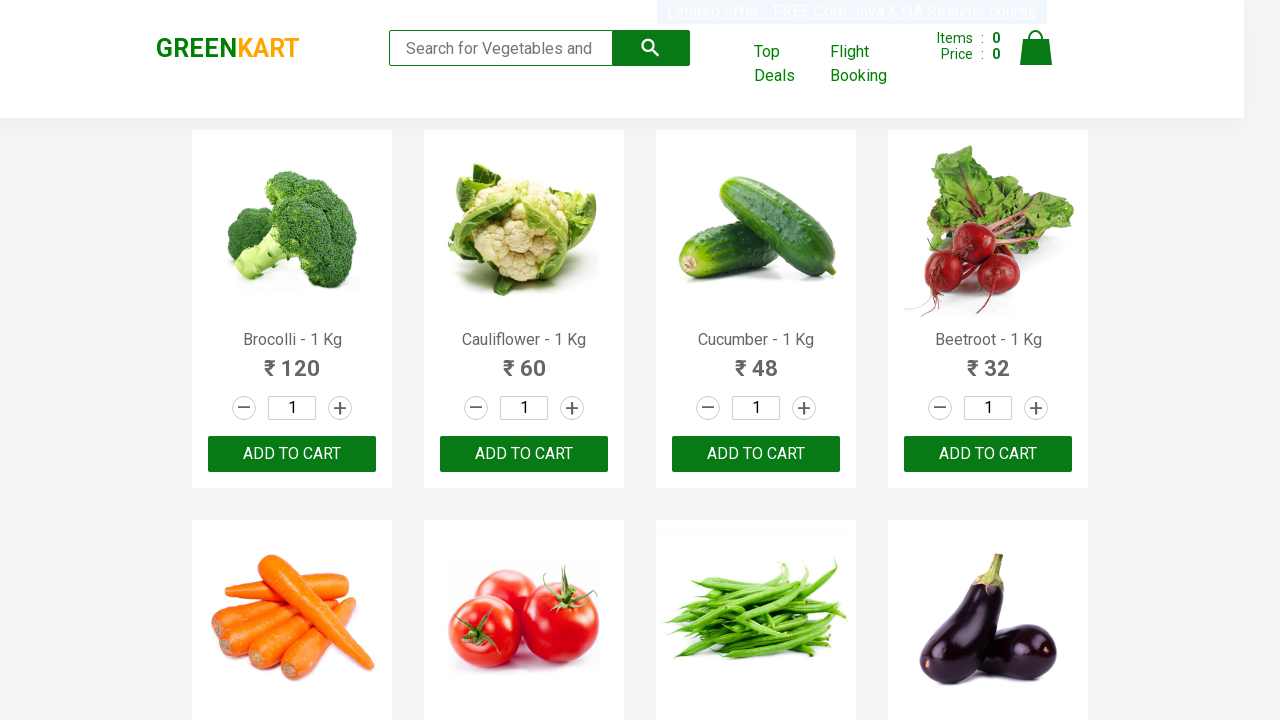

Retrieved product name: Carrot - 1 Kg
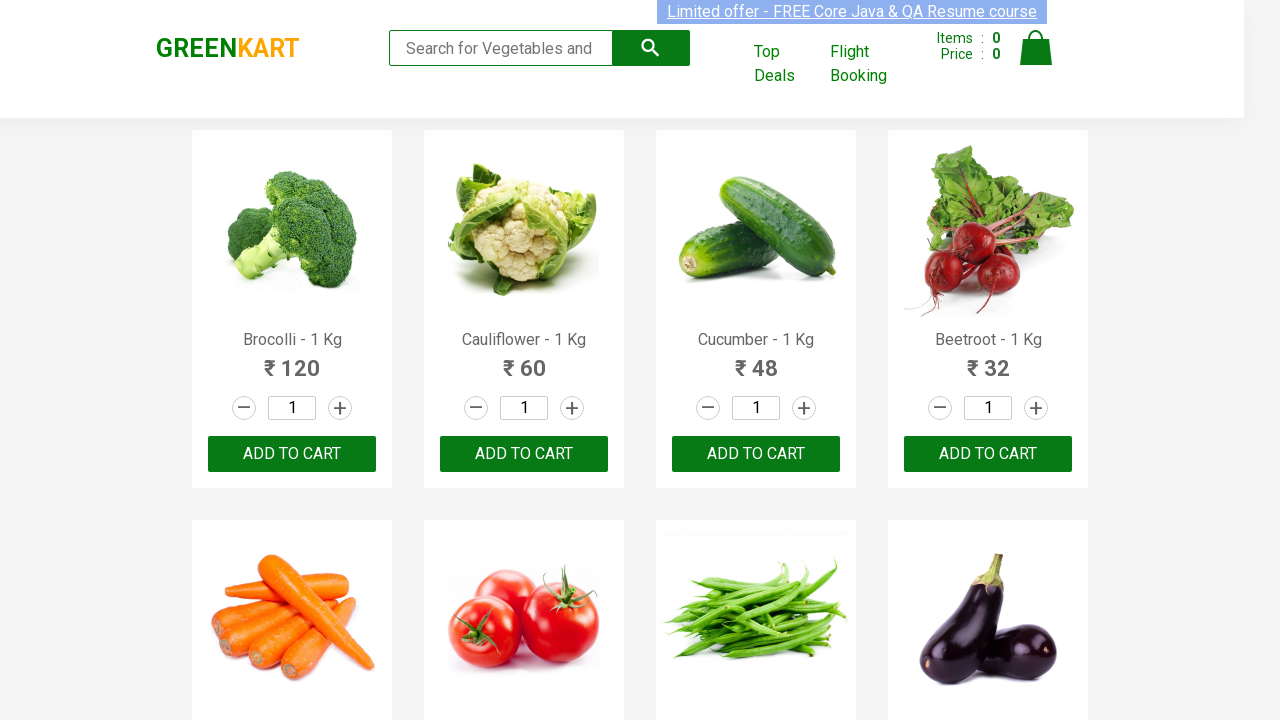

Retrieved product name: Tomato - 1 Kg
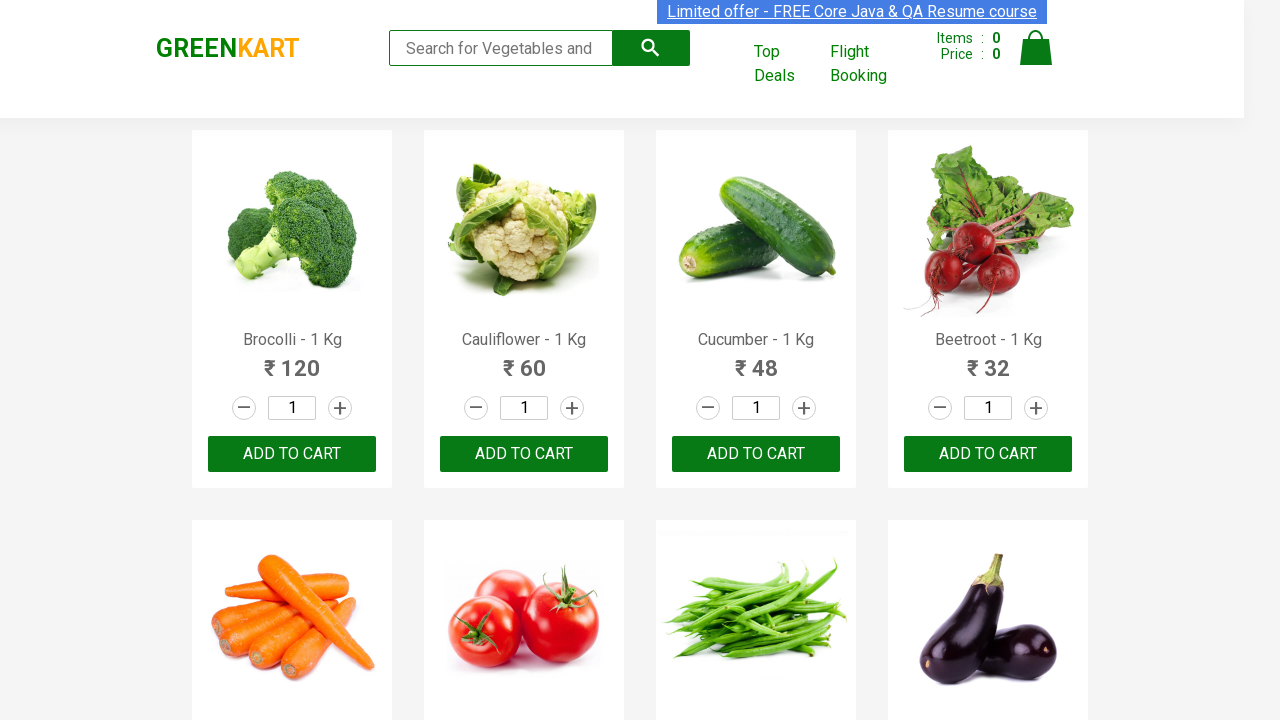

Retrieved product name: Beans - 1 Kg
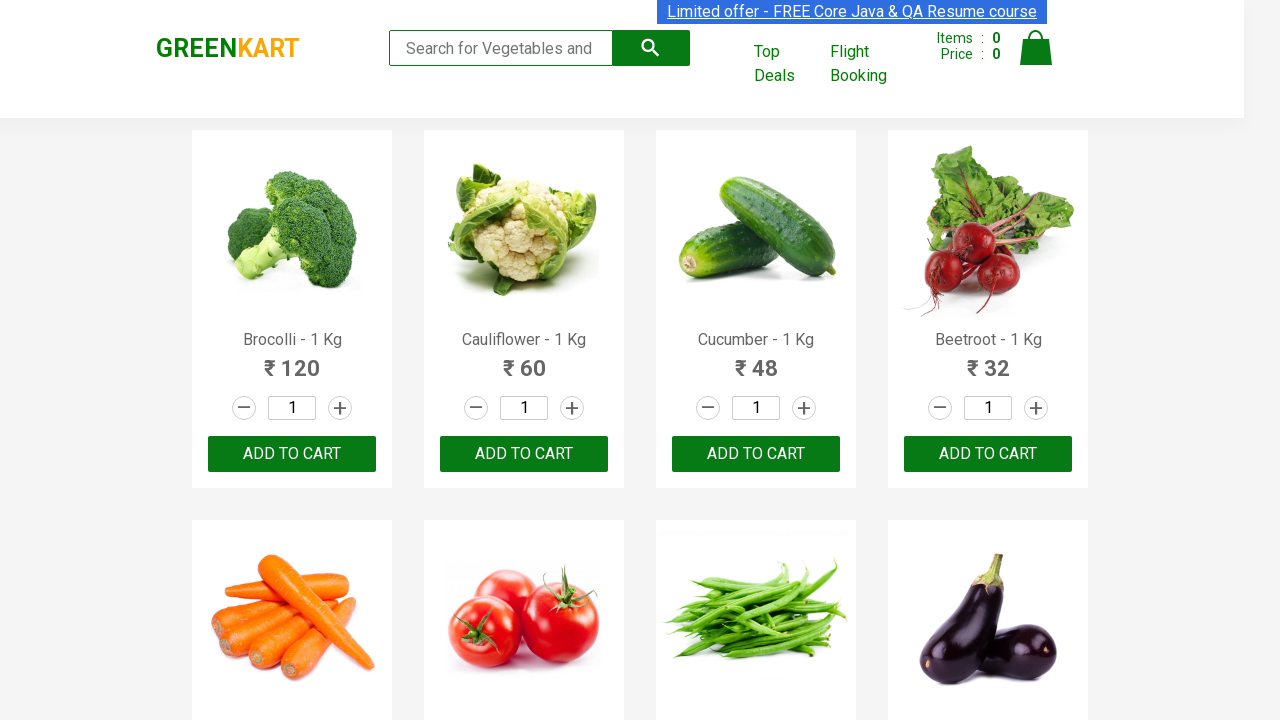

Retrieved product name: Brinjal - 1 Kg
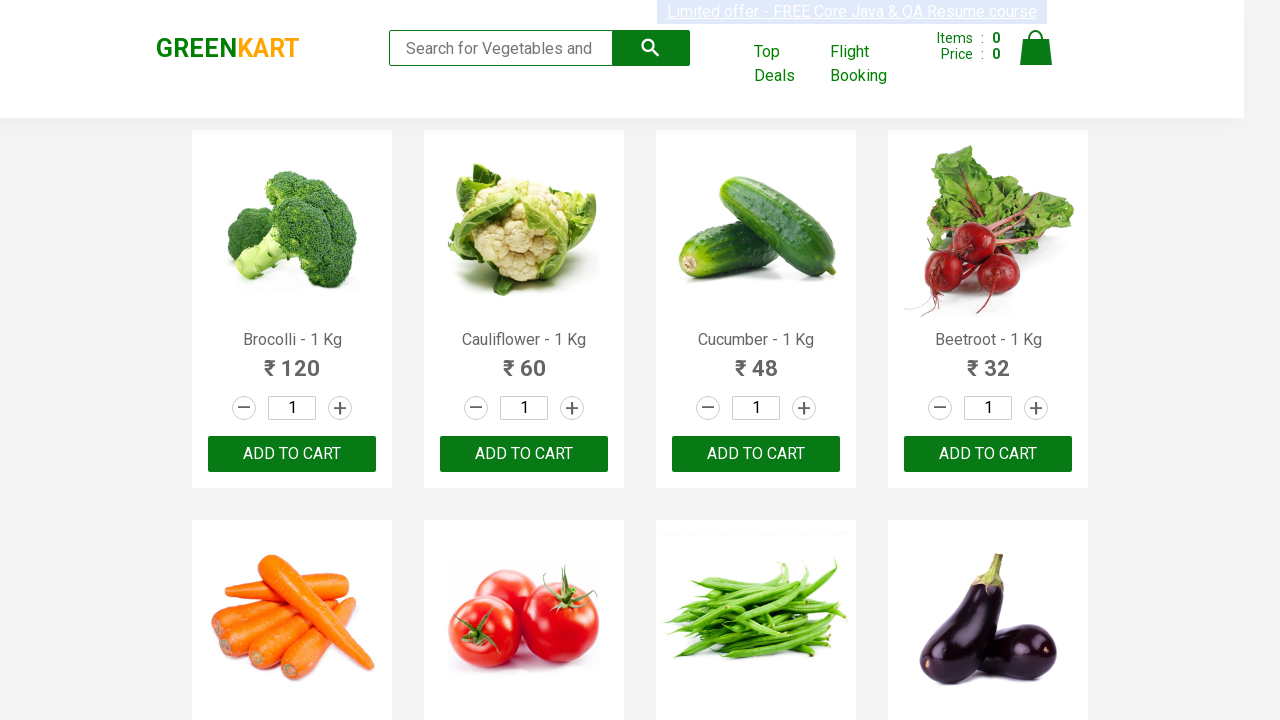

Retrieved product name: Capsicum
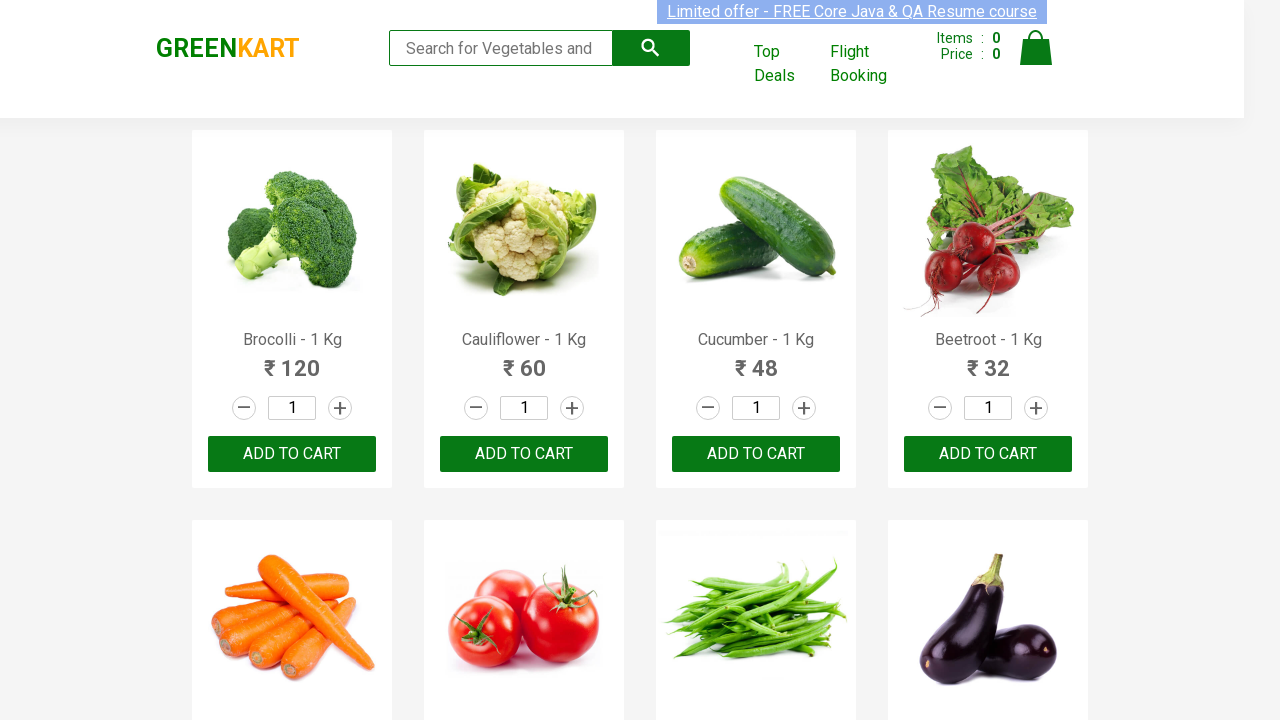

Retrieved product name: Mushroom - 1 Kg
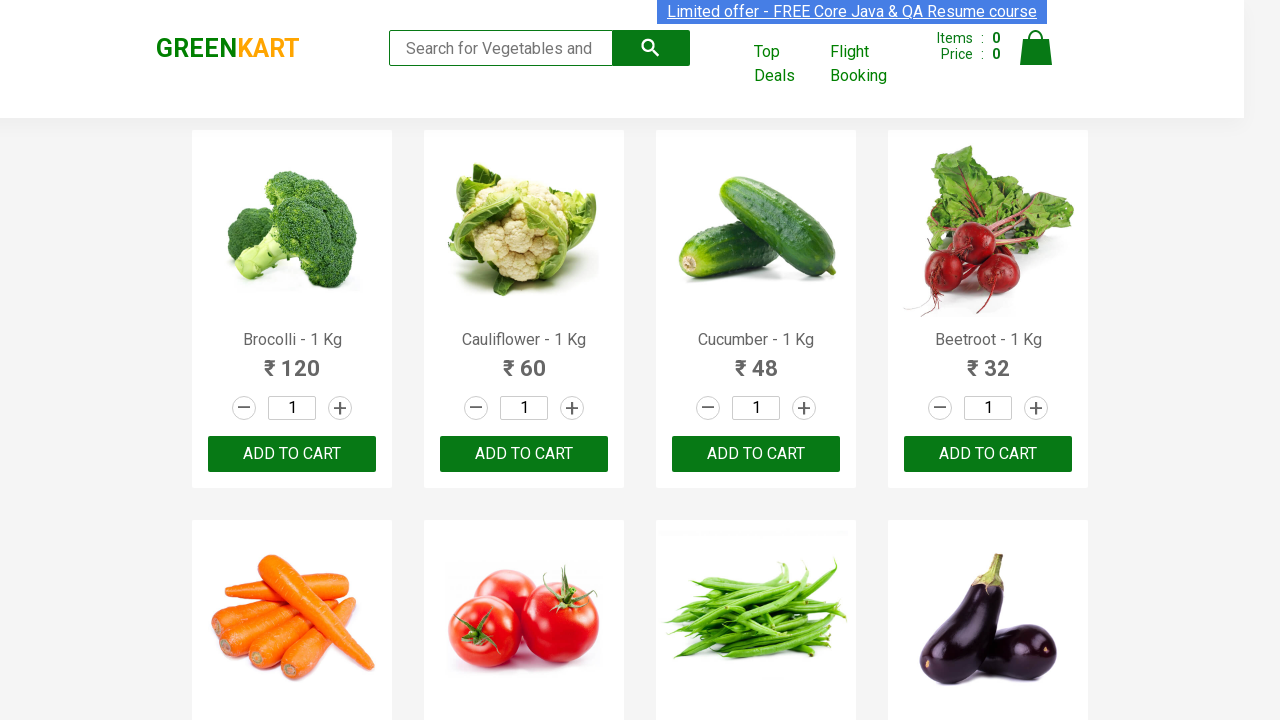

Retrieved product name: Potato - 1 Kg
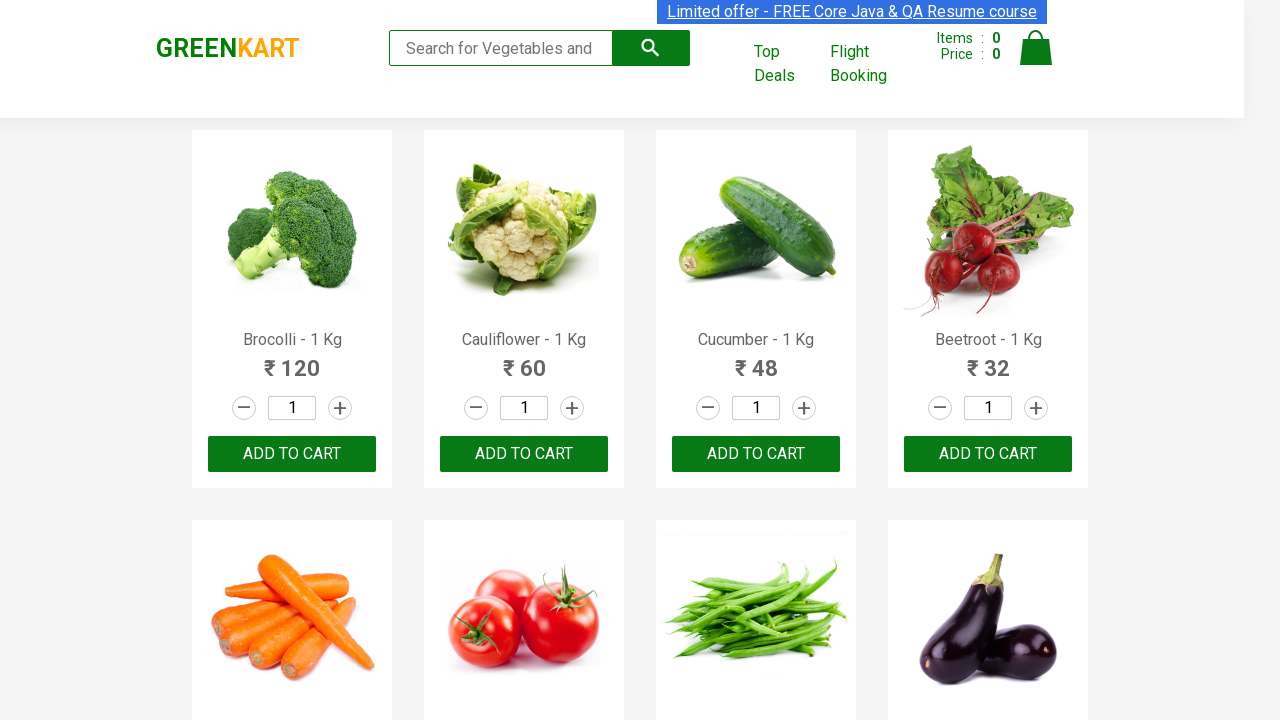

Retrieved product name: Pumpkin - 1 Kg
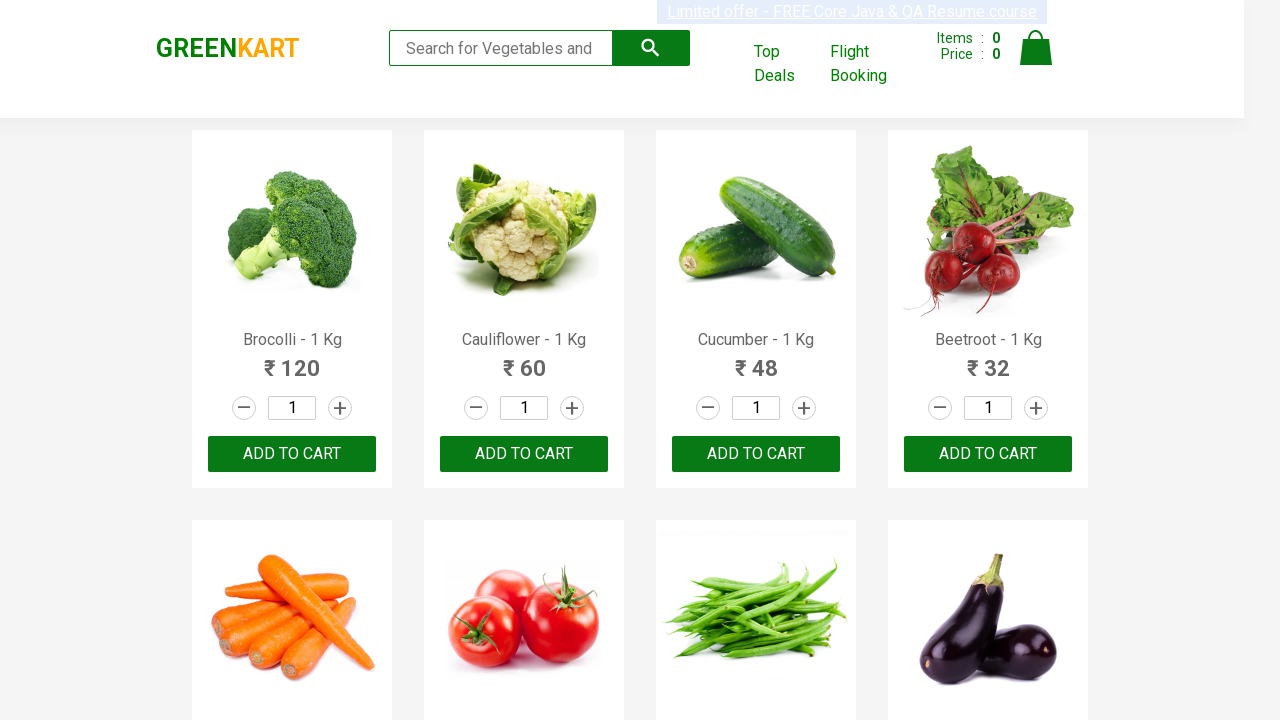

Retrieved product name: Corn - 1 Kg
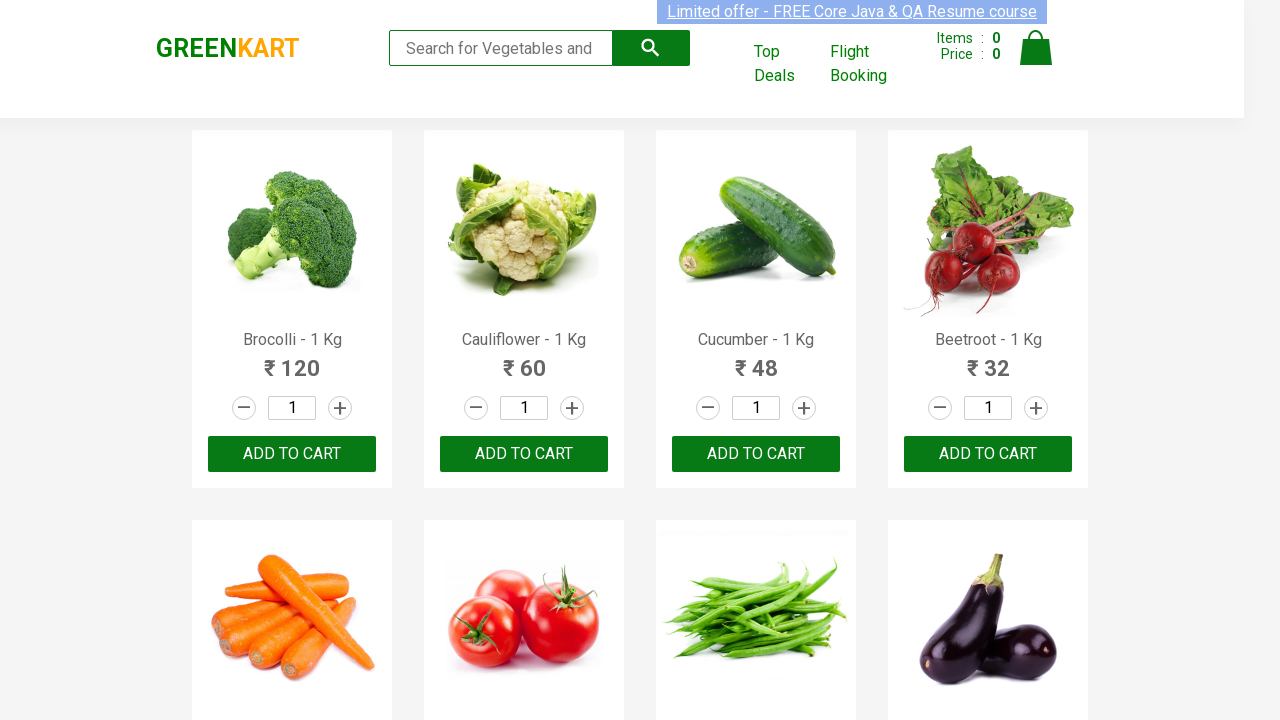

Retrieved product name: Onion - 1 Kg
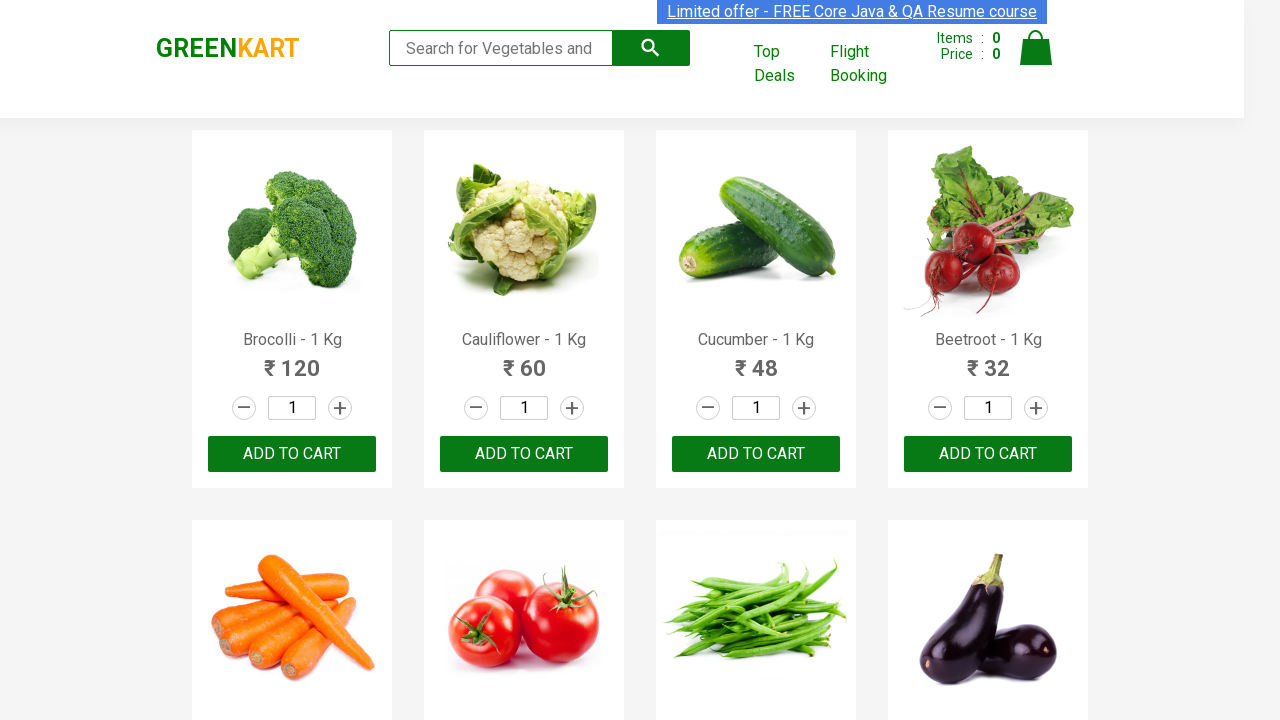

Retrieved product name: Apple - 1 Kg
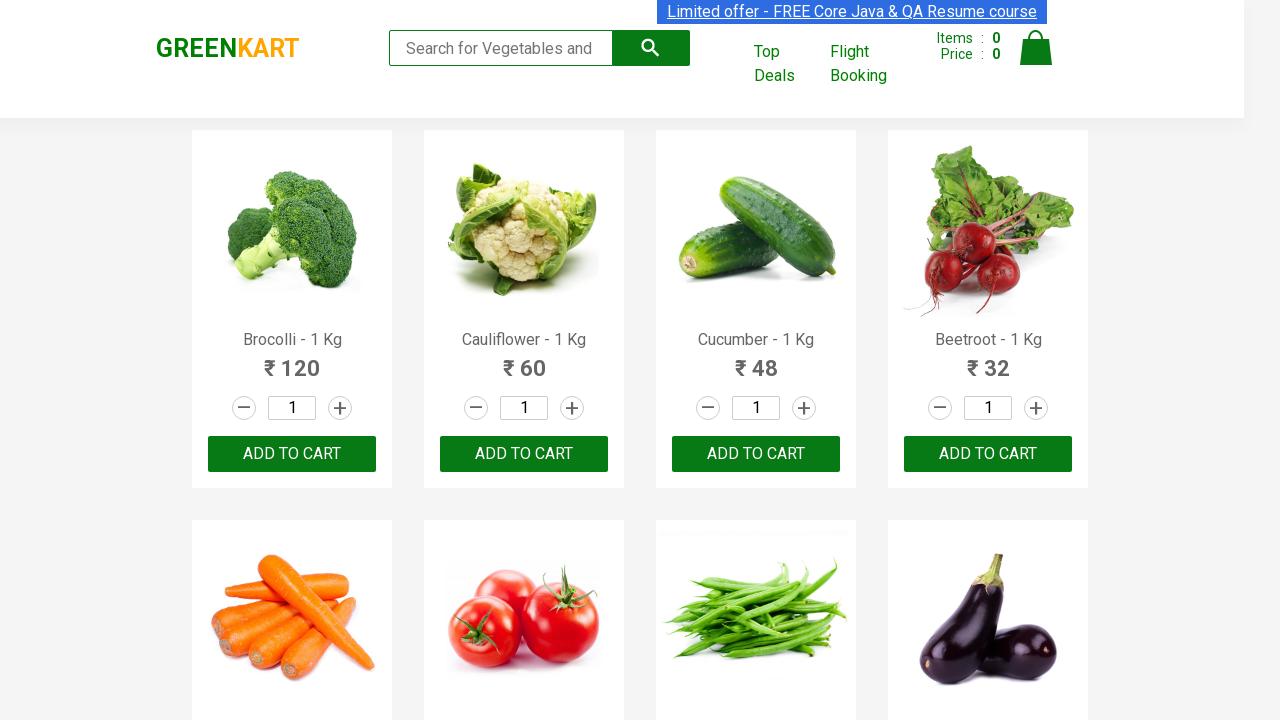

Retrieved product name: Banana - 1 Kg
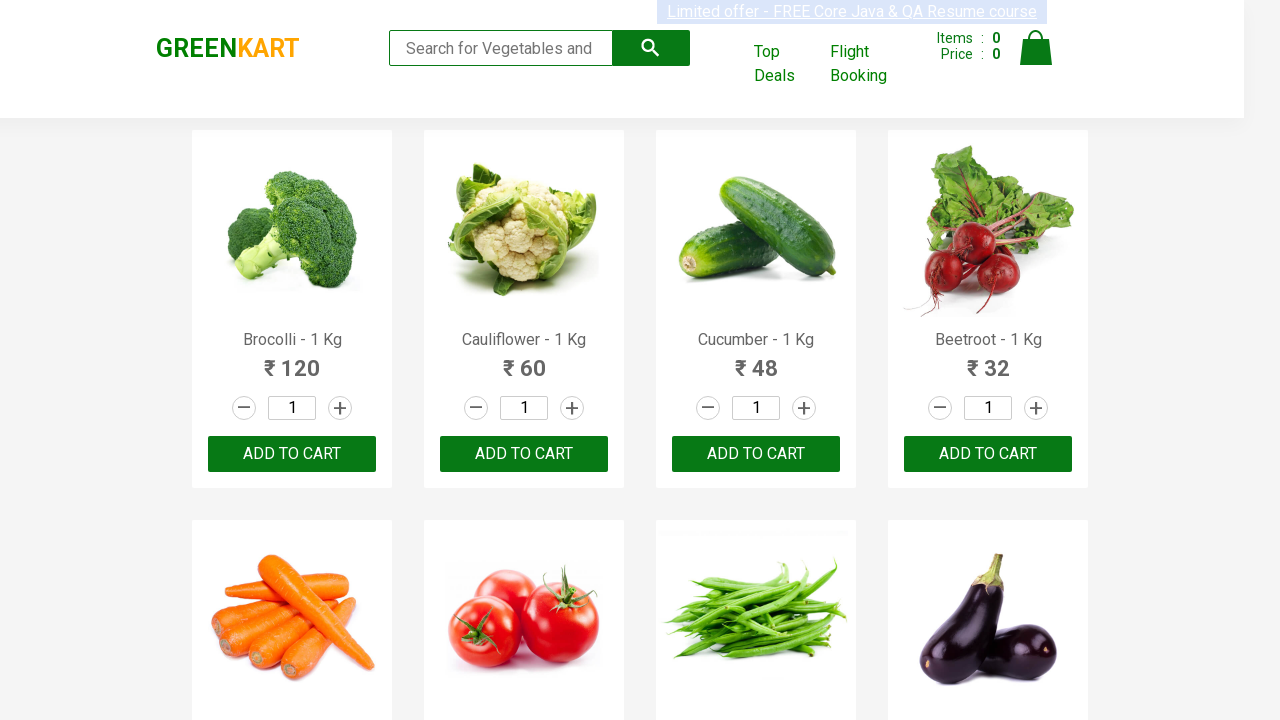

Retrieved product name: Grapes - 1 Kg
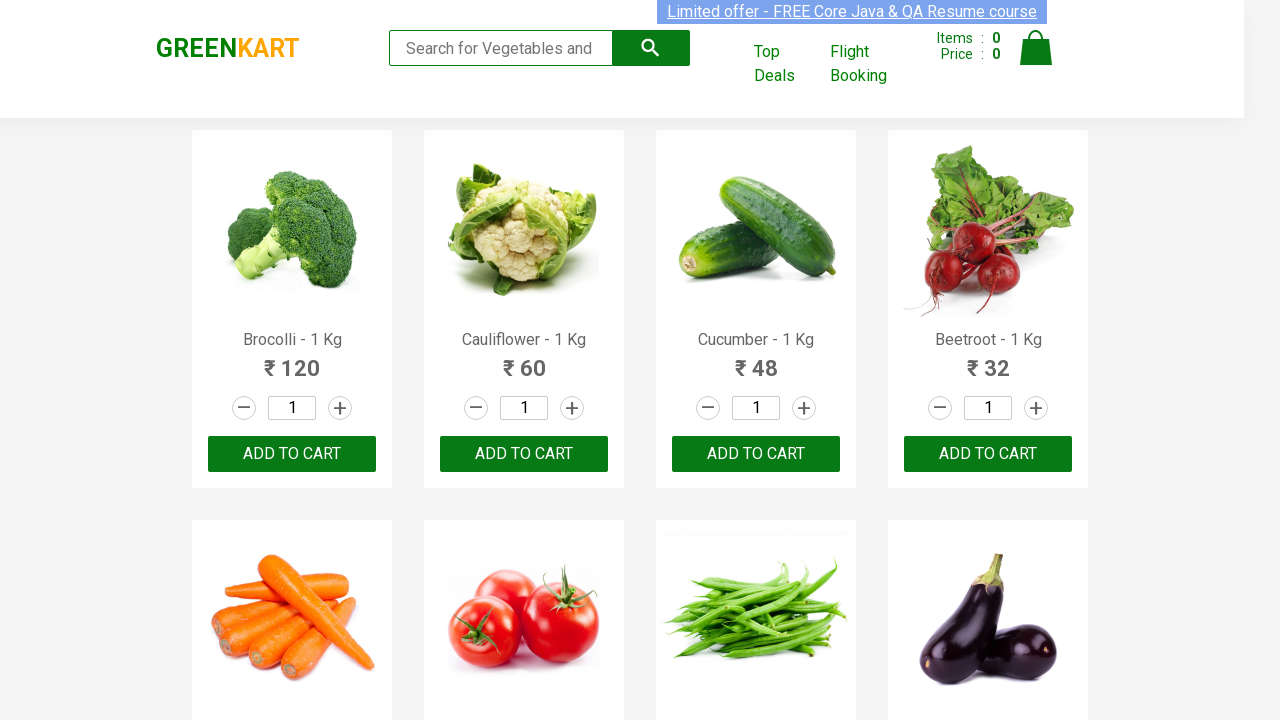

Retrieved product name: Mango - 1 Kg
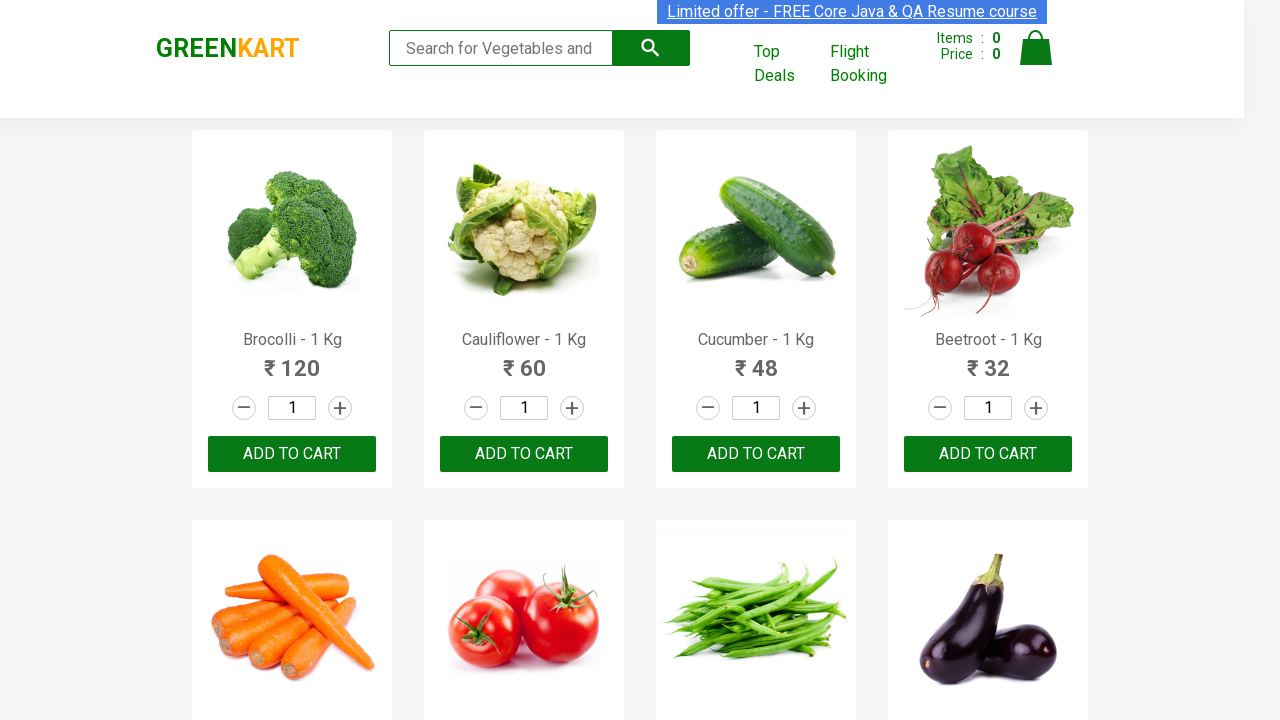

Retrieved product name: Musk Melon - 1 Kg
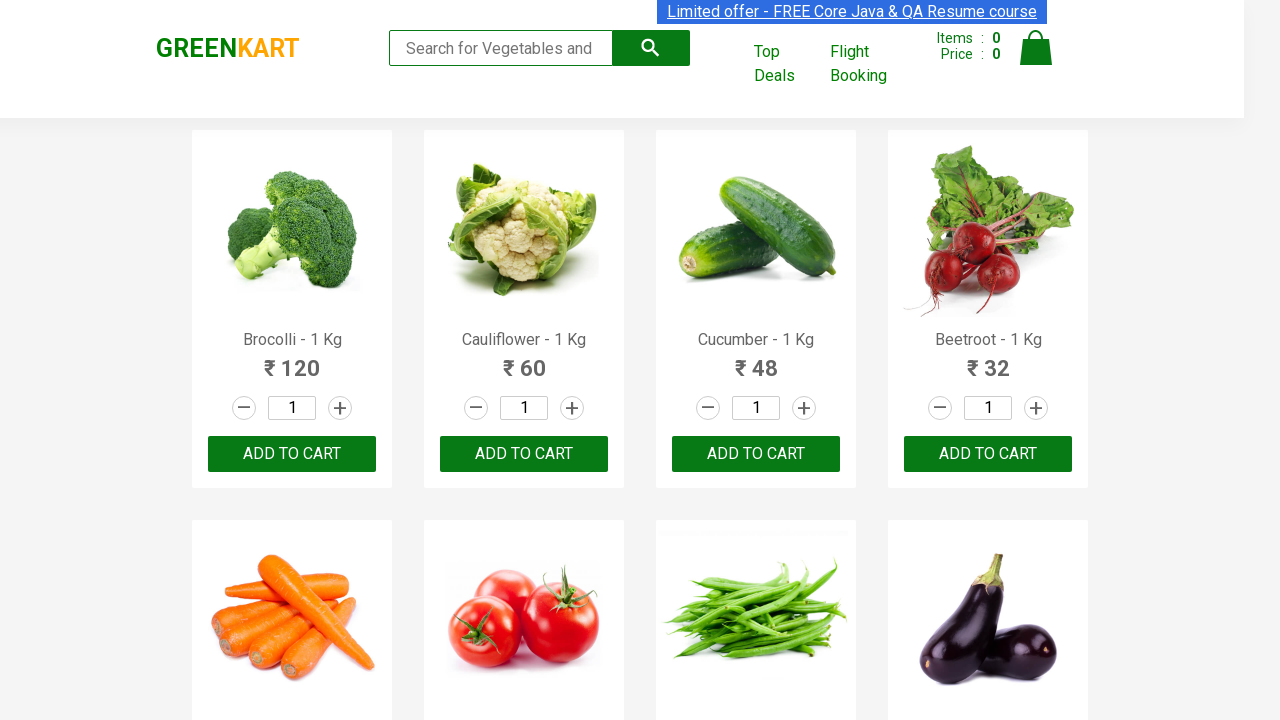

Retrieved product name: Orange - 1 Kg
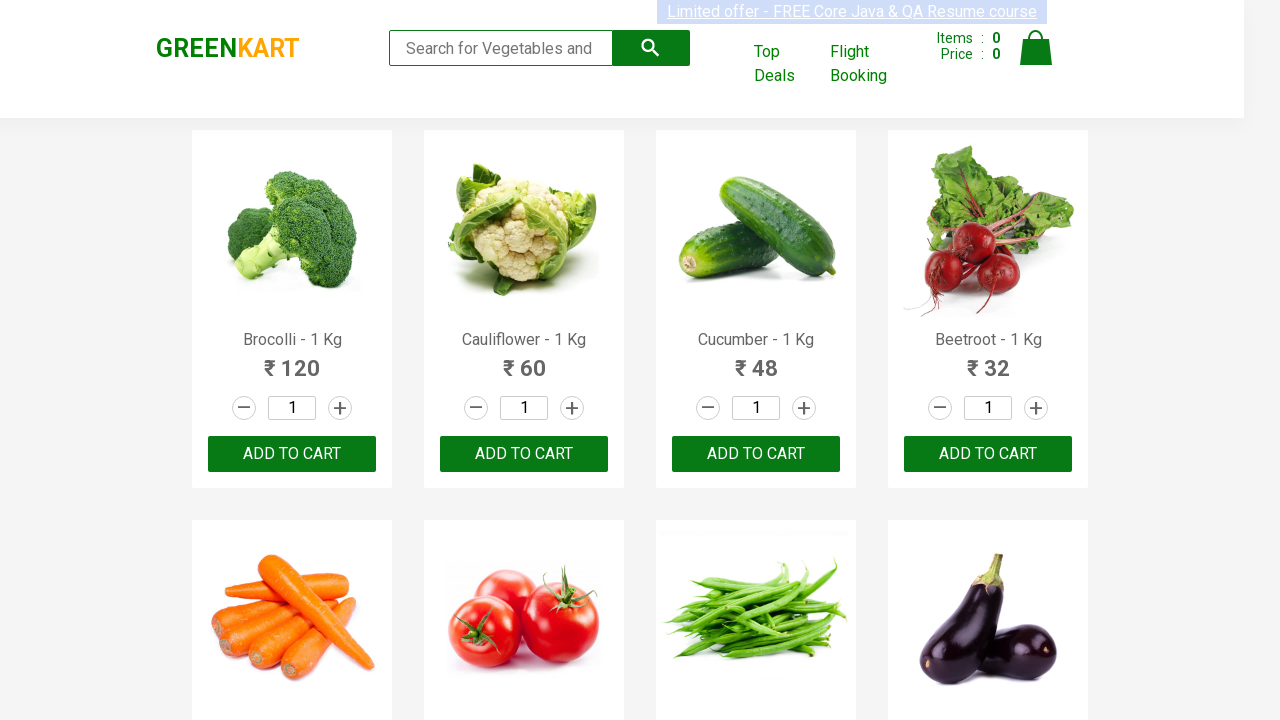

Retrieved product name: Pears - 1 Kg
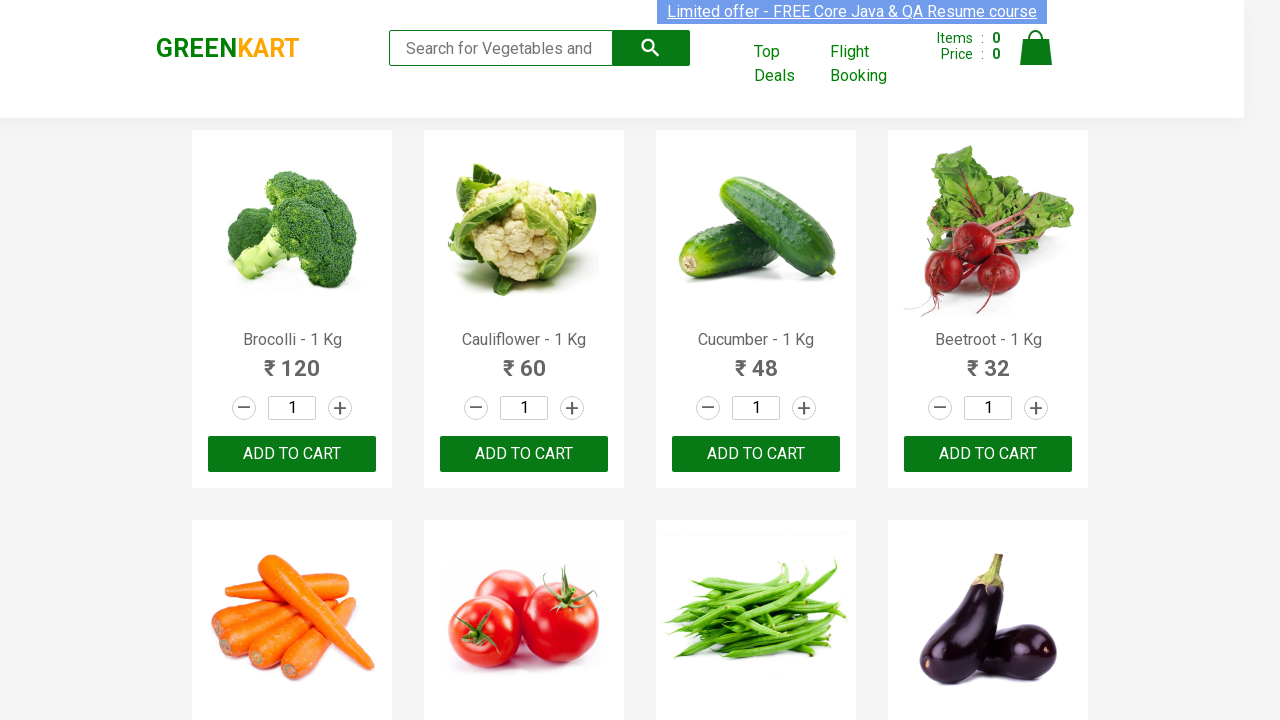

Retrieved product name: Pomegranate - 1 Kg
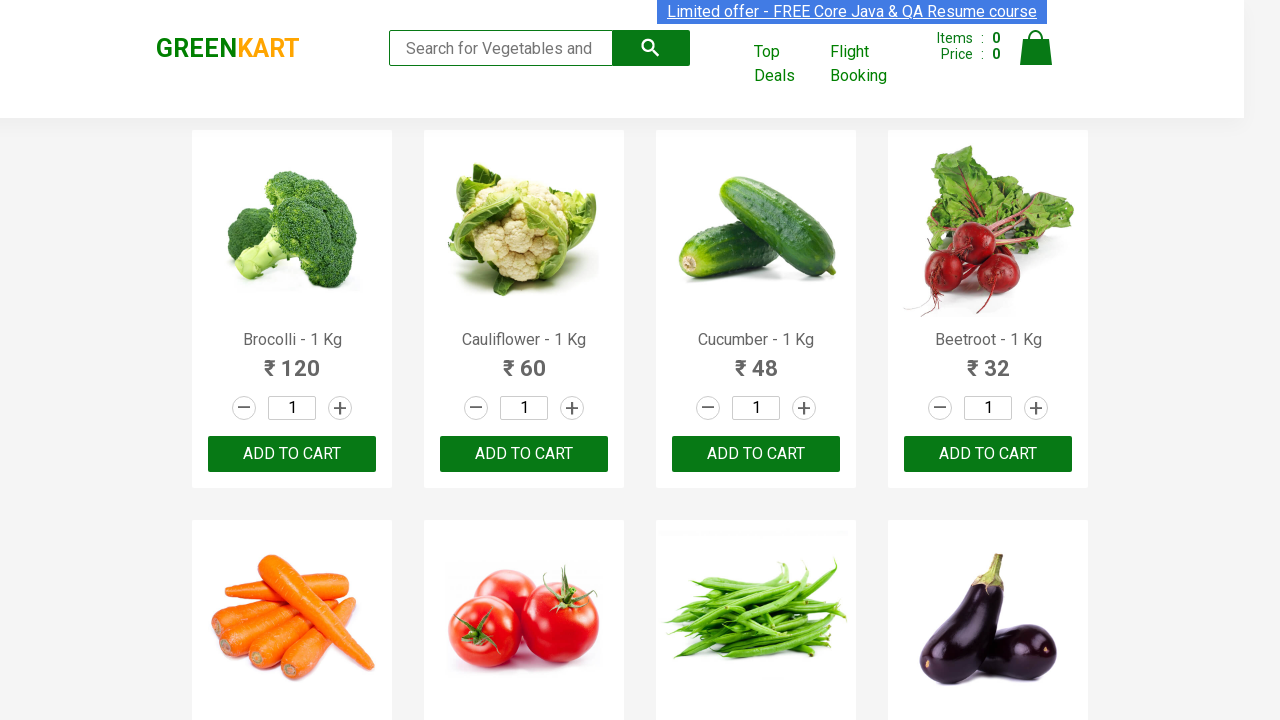

Retrieved product name: Raspberry - 1/4 Kg
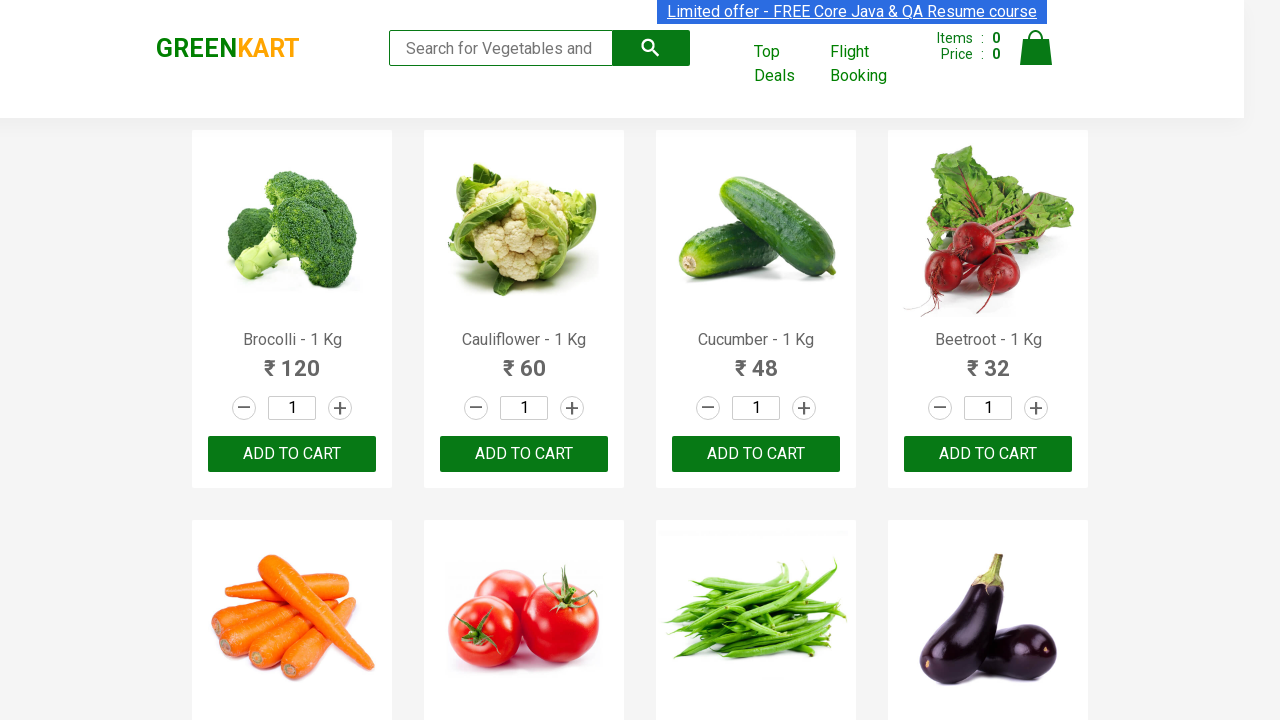

Retrieved product name: Strawberry - 1/4 Kg
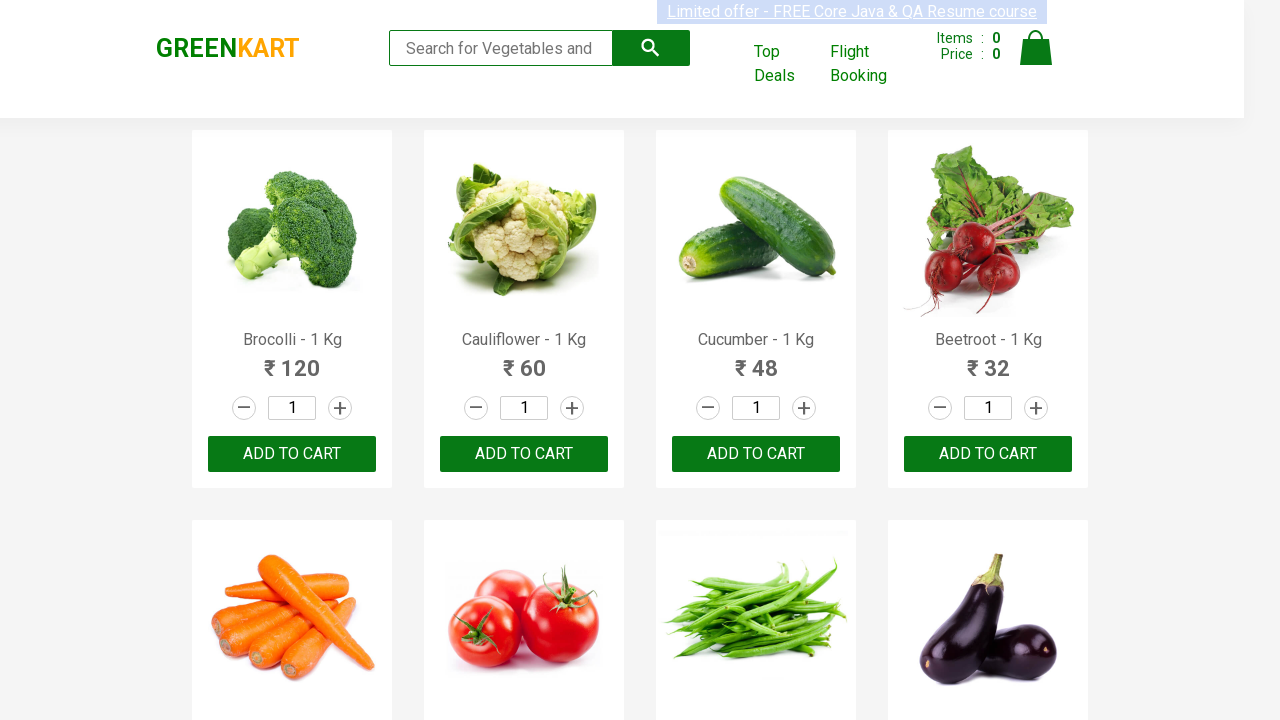

Retrieved product name: Water Melon - 1 Kg
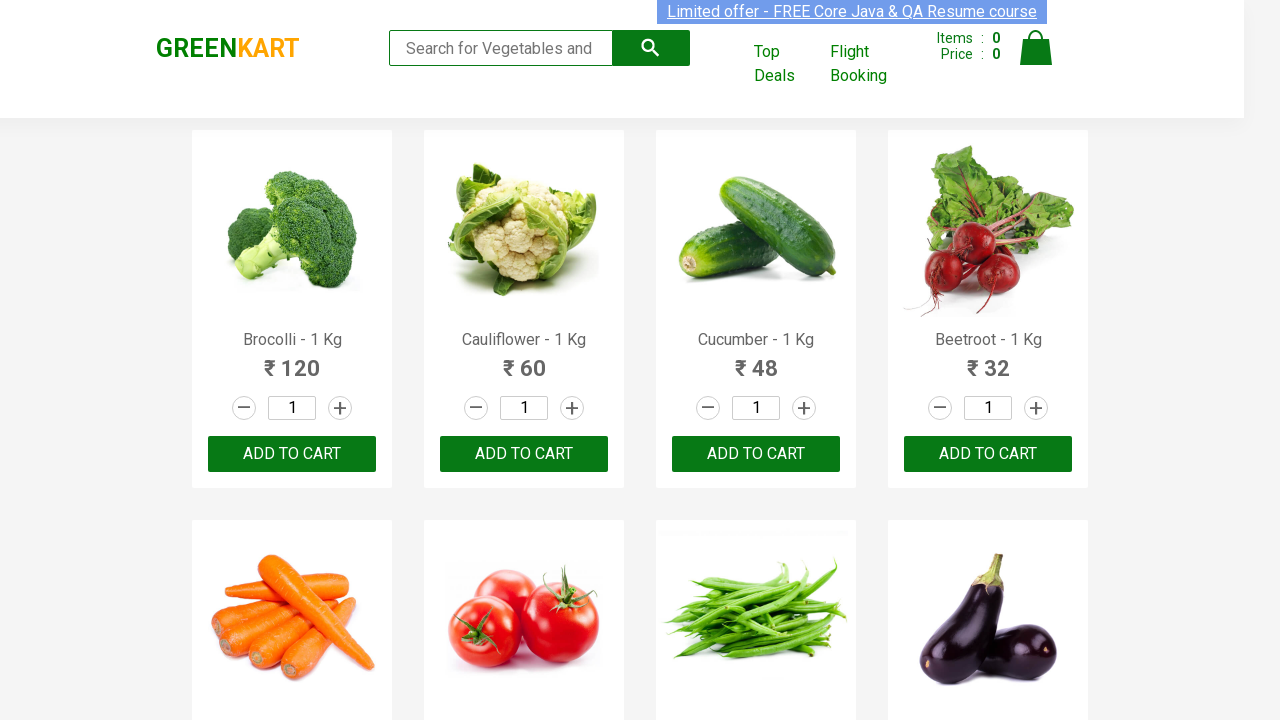

Retrieved product name: Almonds - 1/4 Kg
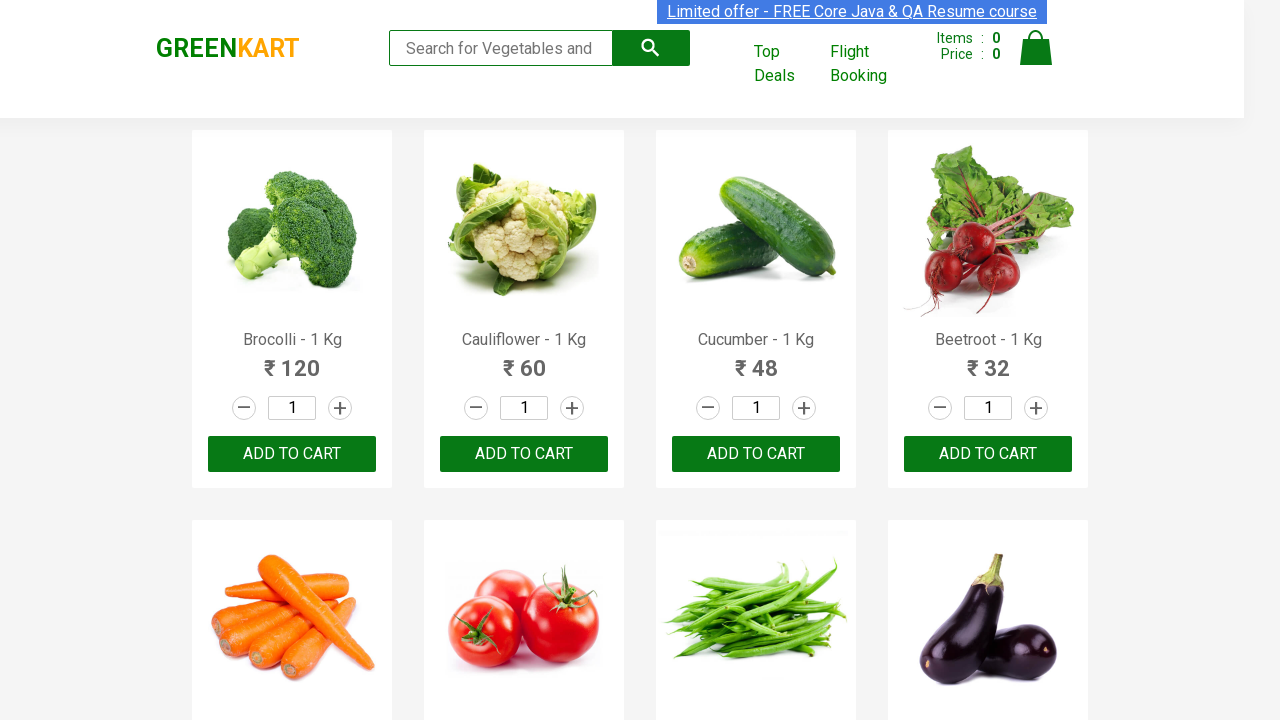

Retrieved product name: Pista - 1/4 Kg
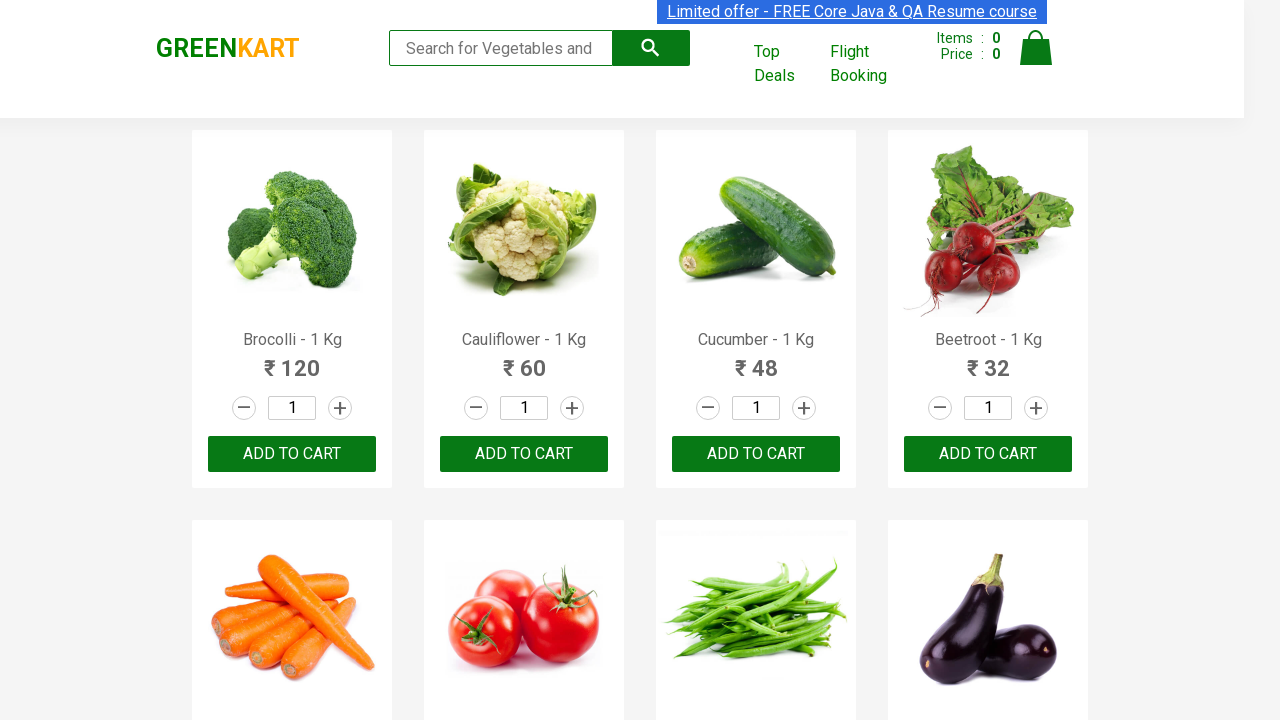

Retrieved product name: Nuts Mixture - 1 Kg
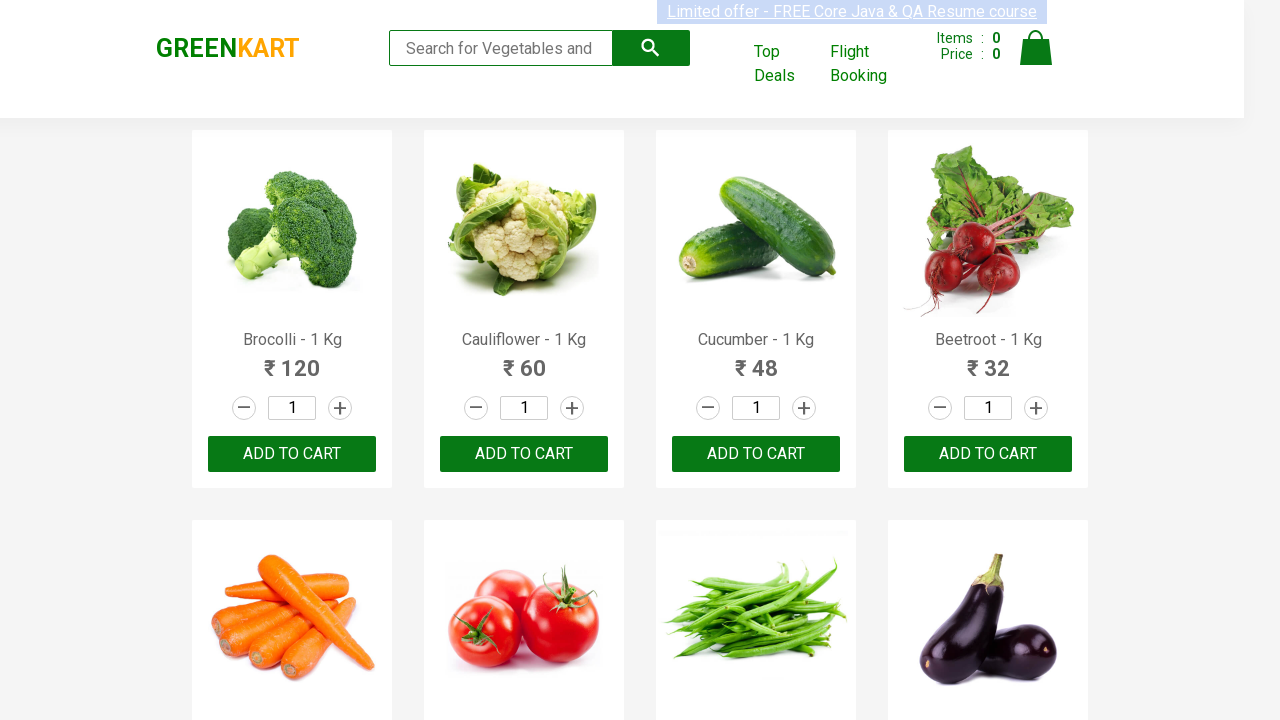

Retrieved product name: Cashews - 1 Kg
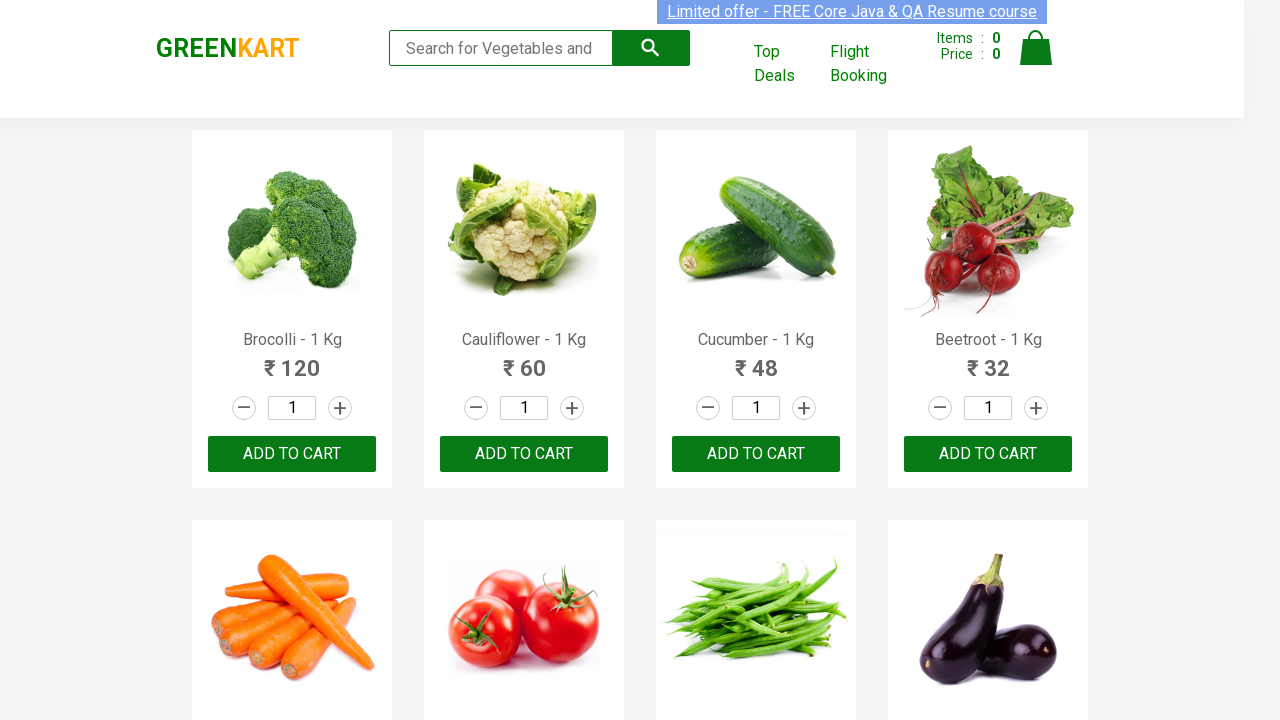

Retrieved product name: Walnuts - 1/4 Kg
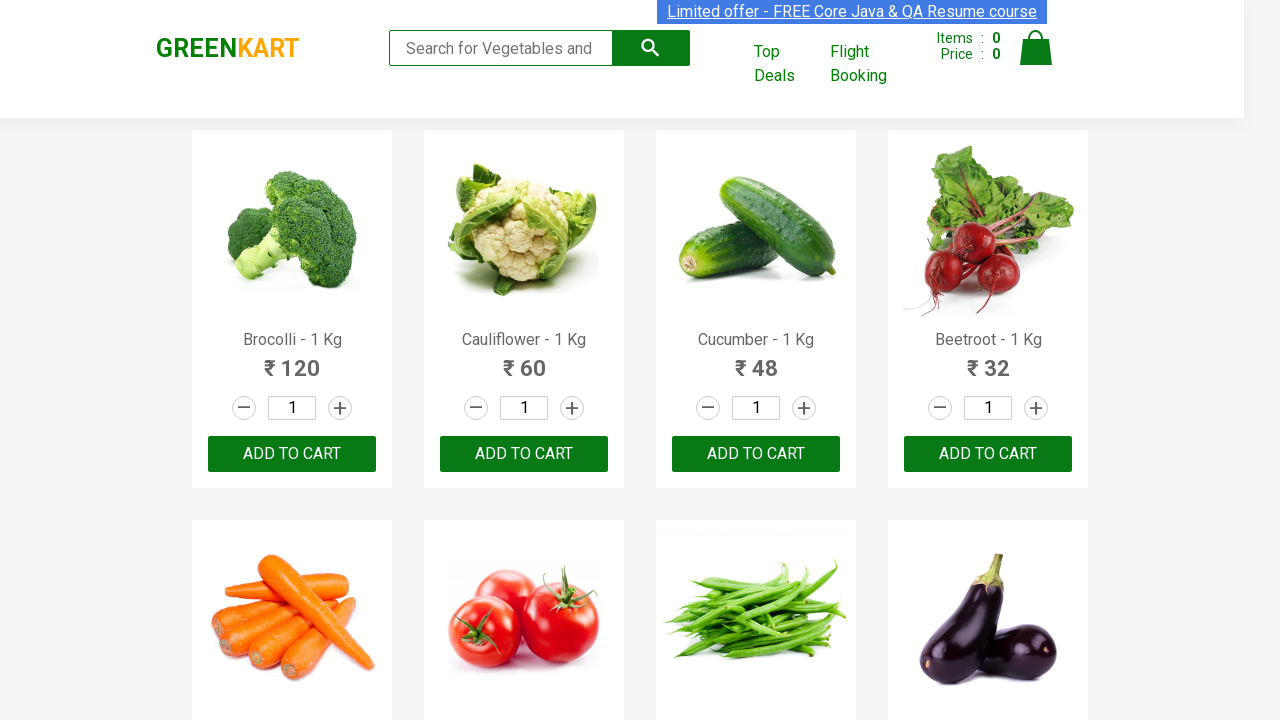

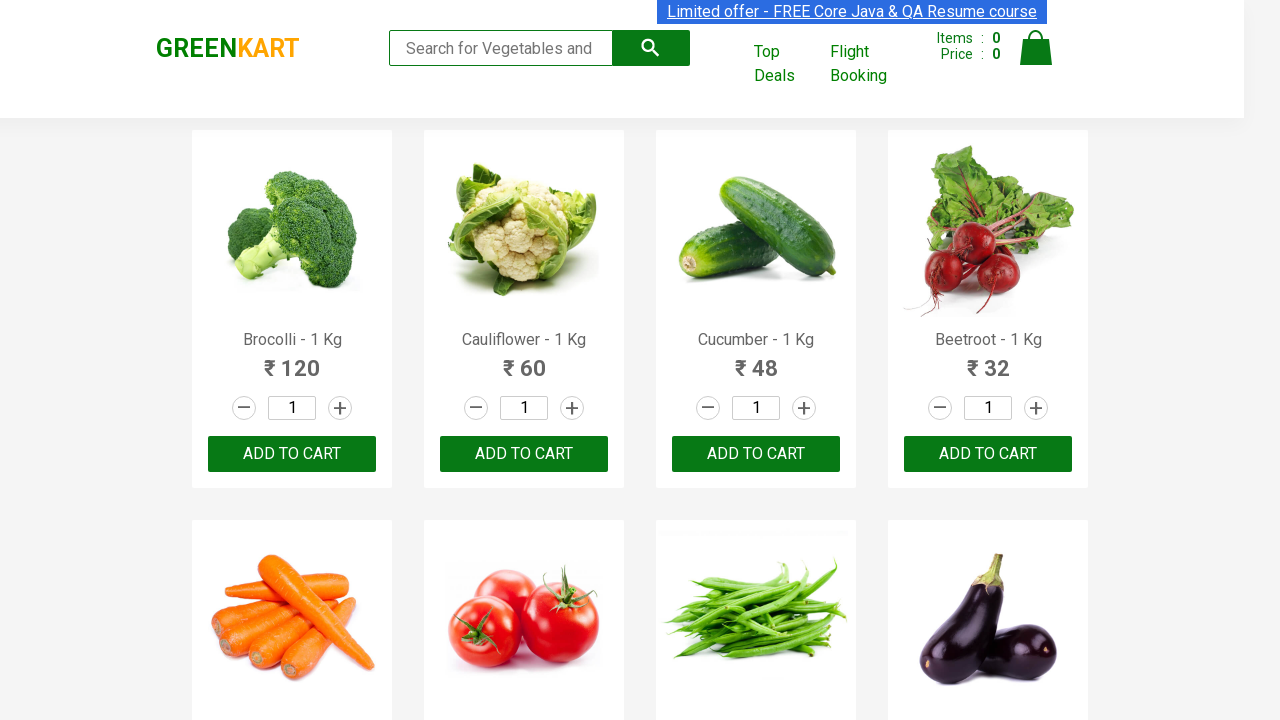